Tests handling of frames by filling an input field within a frame using two different approaches - frame URL selection and frameLocator, then clearing and refilling the text.

Starting URL: https://ui.vision/demo/webtest/frames/

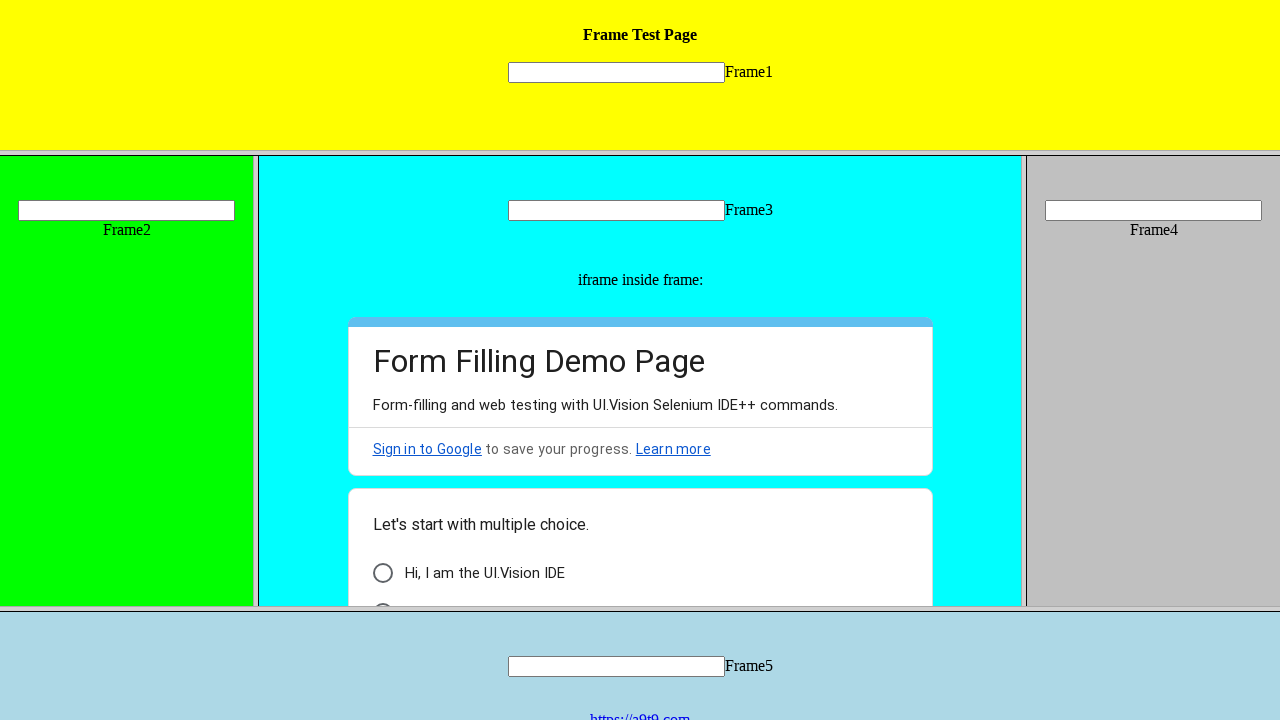

Located frame by URL: https://ui.vision/demo/webtest/frames/frame_1.html
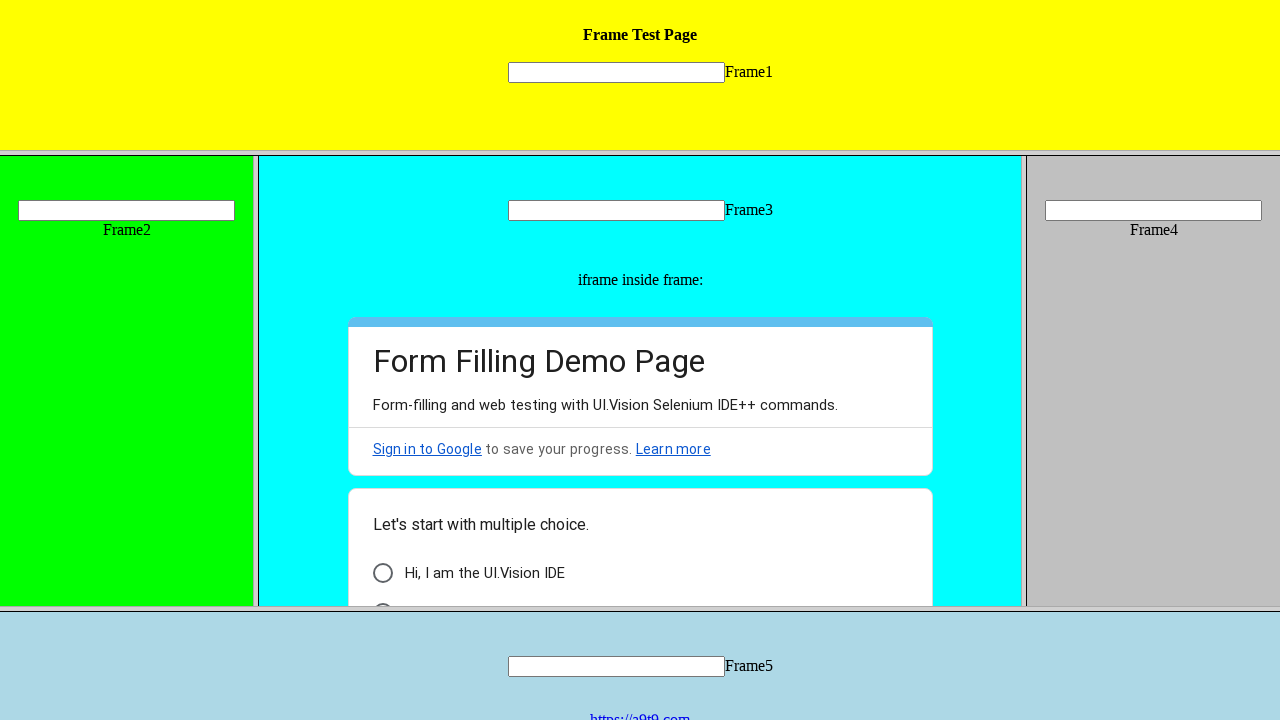

Filled input field 'mytext1' in frame with 'Hello World' on xpath=//input[@name='mytext1']
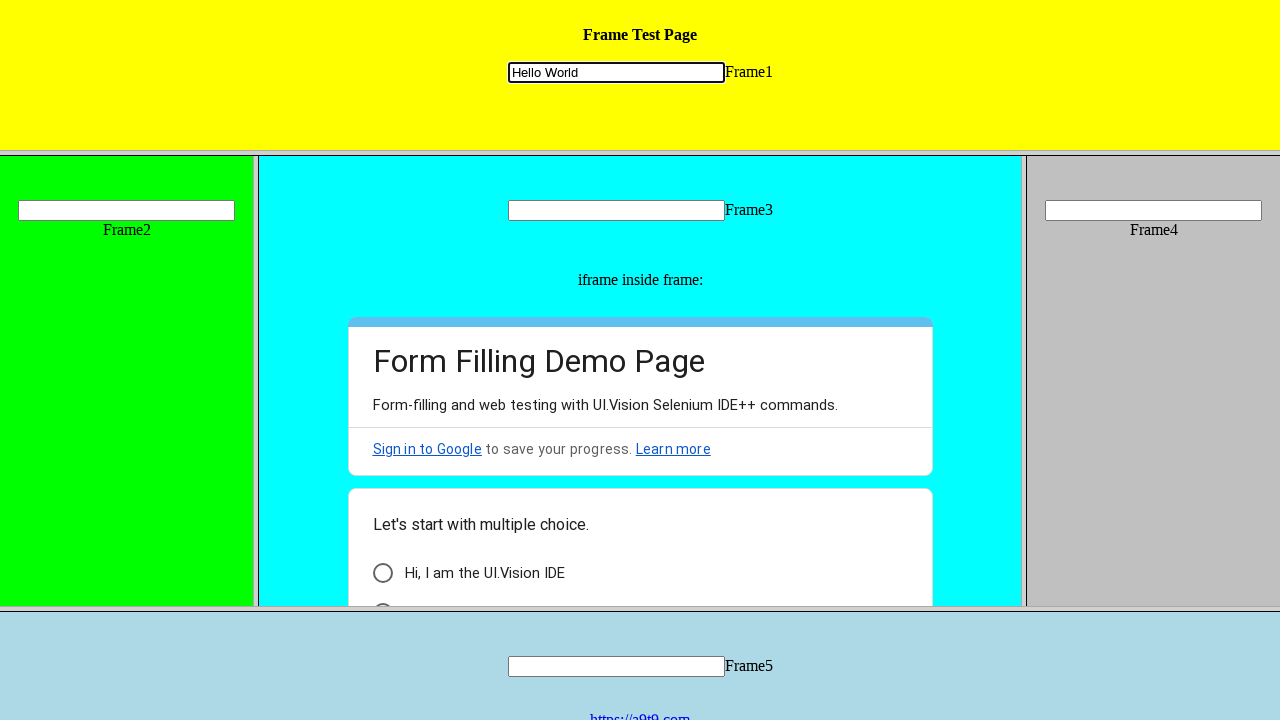

Selected all text in input field using Ctrl+A on xpath=//input[@name='mytext1']
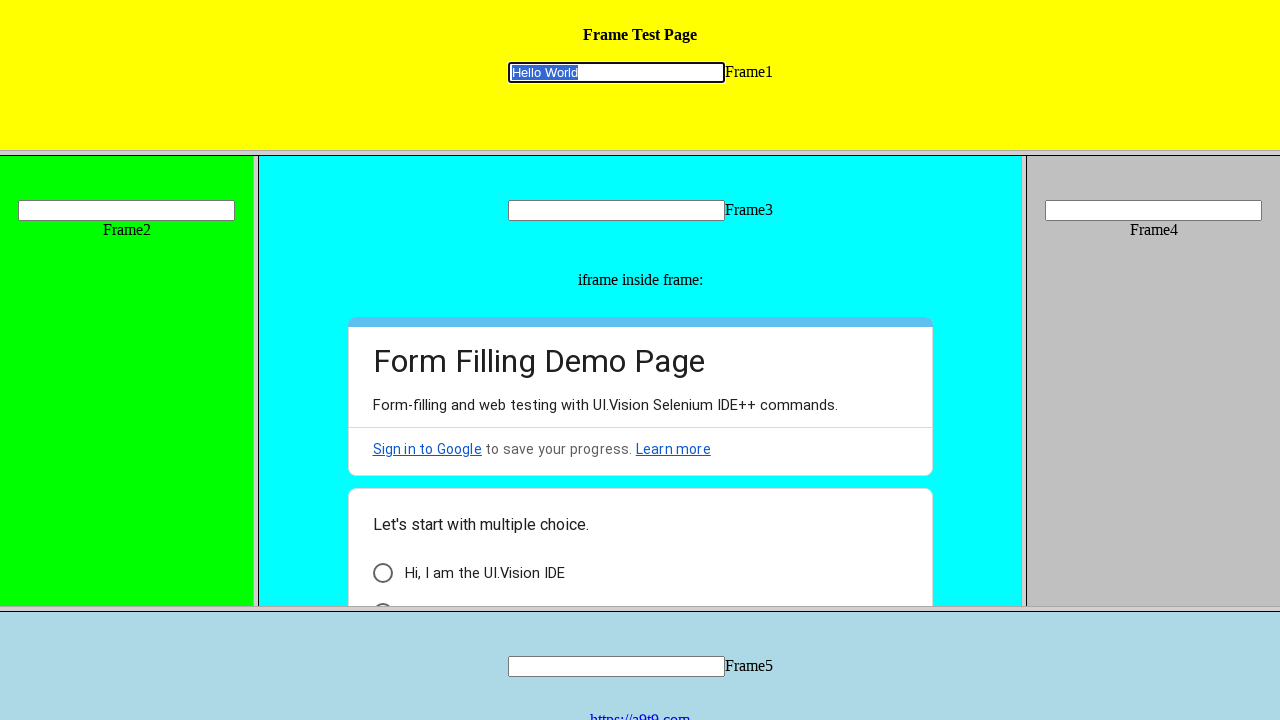

Deleted selected text from input field on xpath=//input[@name='mytext1']
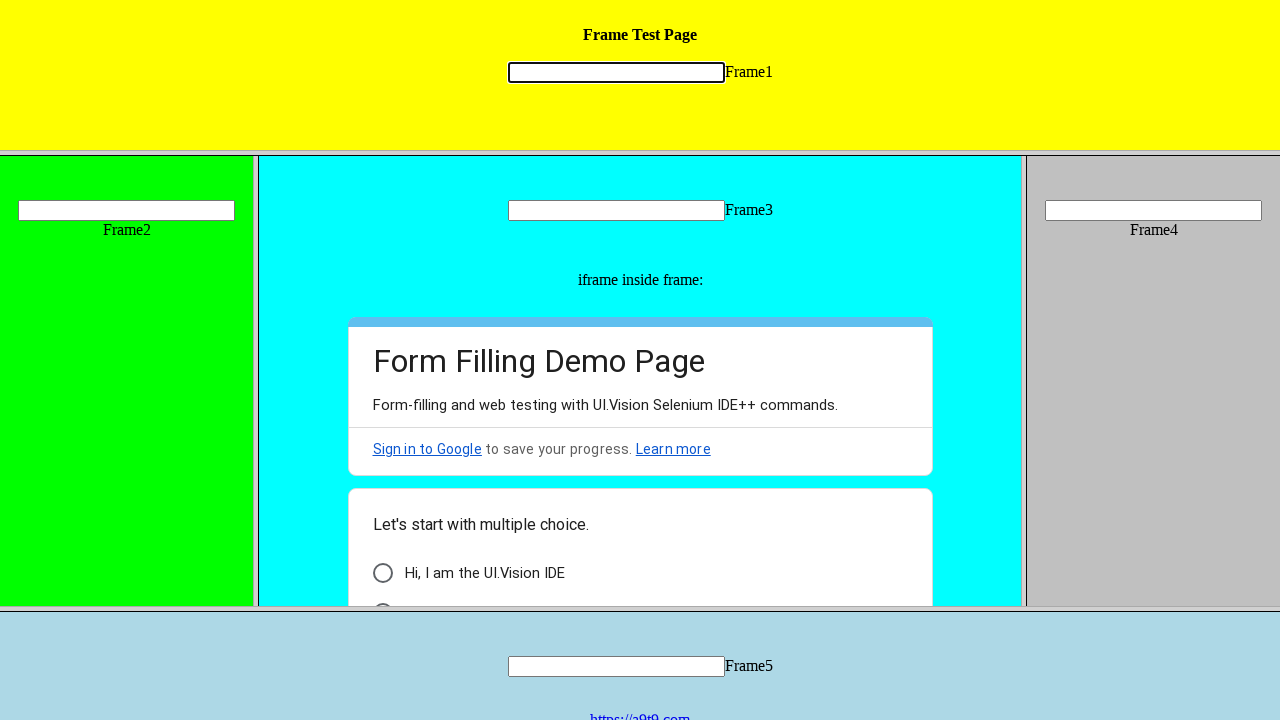

Located frame using frameLocator with src attribute 'frame_1.html'
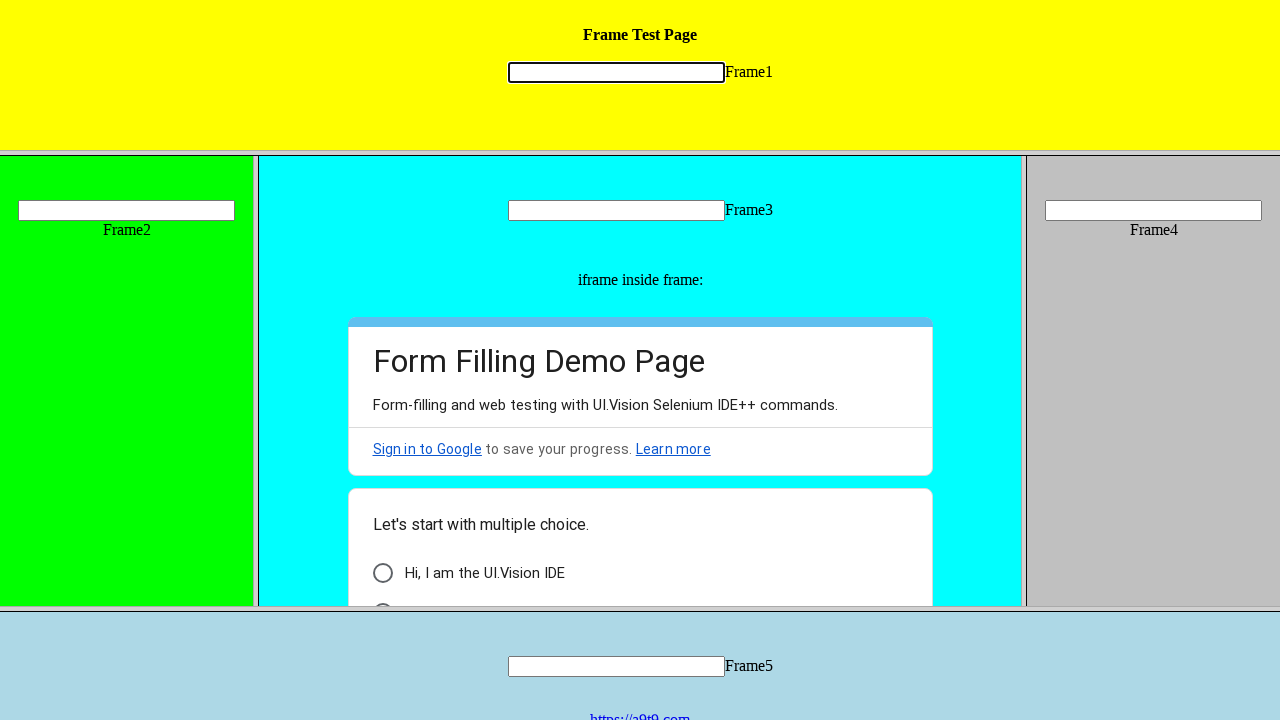

Filled input field 'mytext1' in frame using frameLocator approach with 'Hello World' on xpath=//frame[@src='frame_1.html'] >> internal:control=enter-frame >> xpath=//in
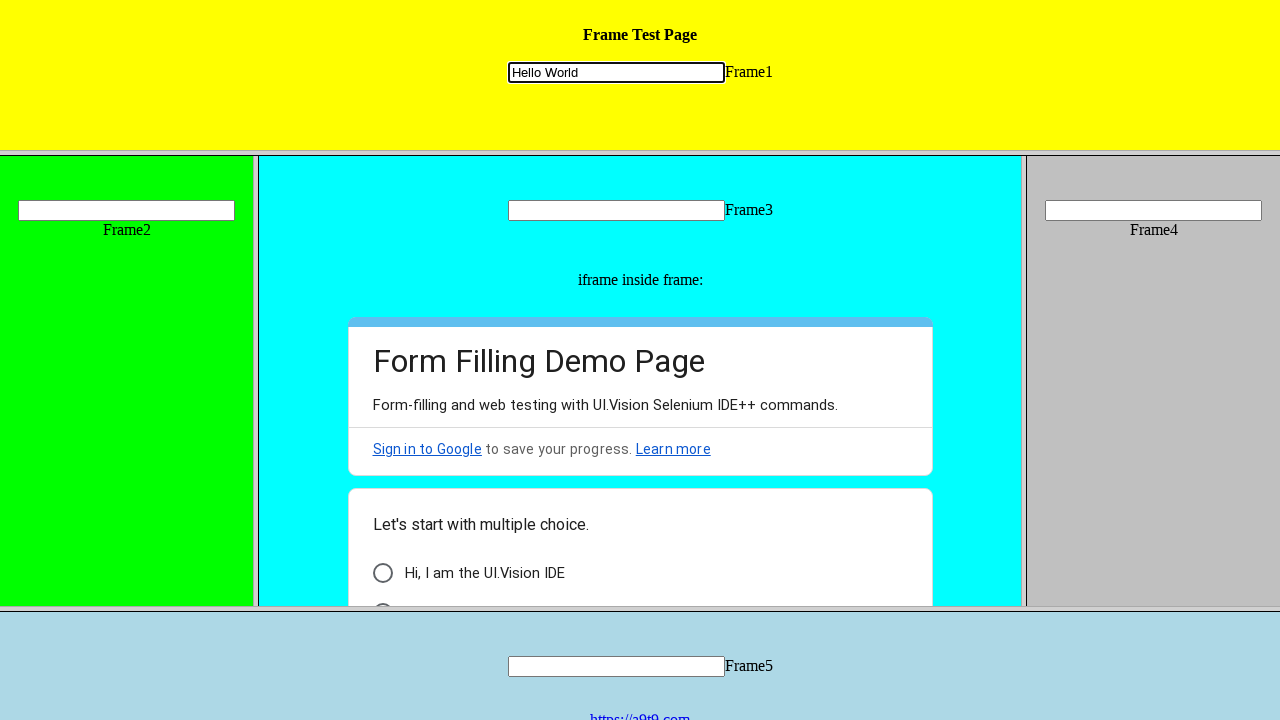

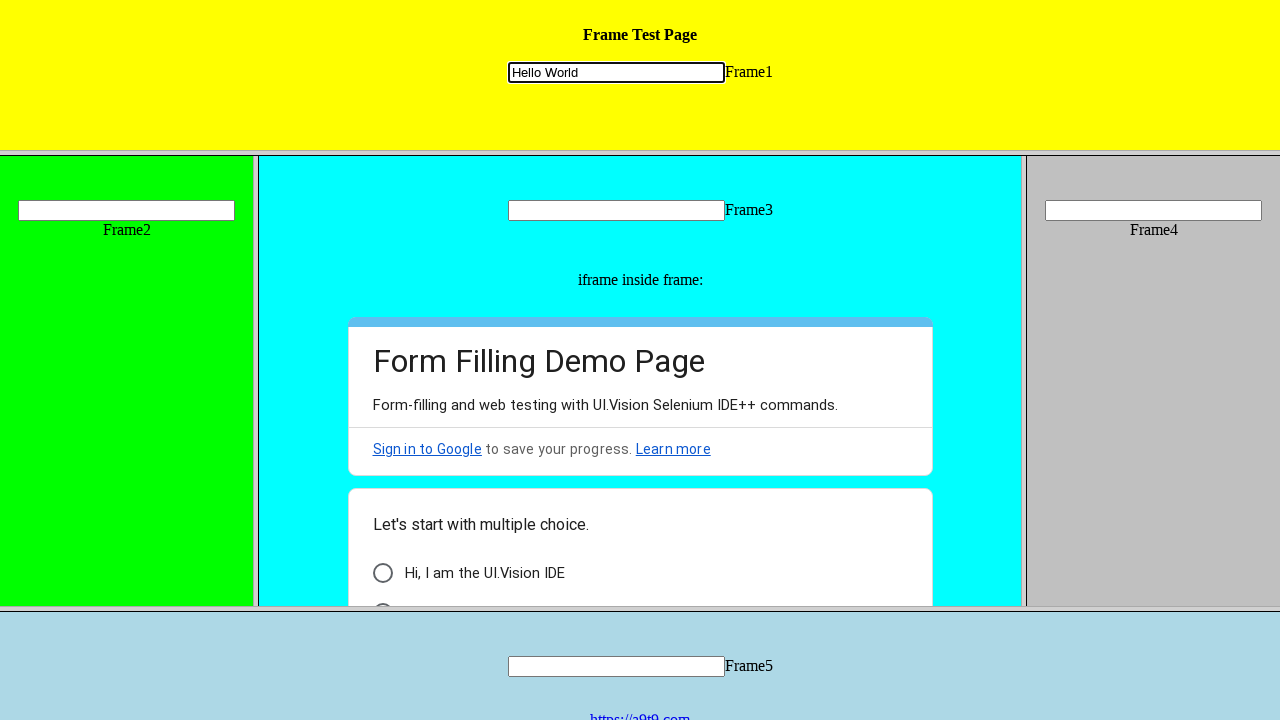